Tests increasing the size value by pressing the right arrow key three times on the size input

Starting URL: https://labasse.github.io/fruits/portrait.html

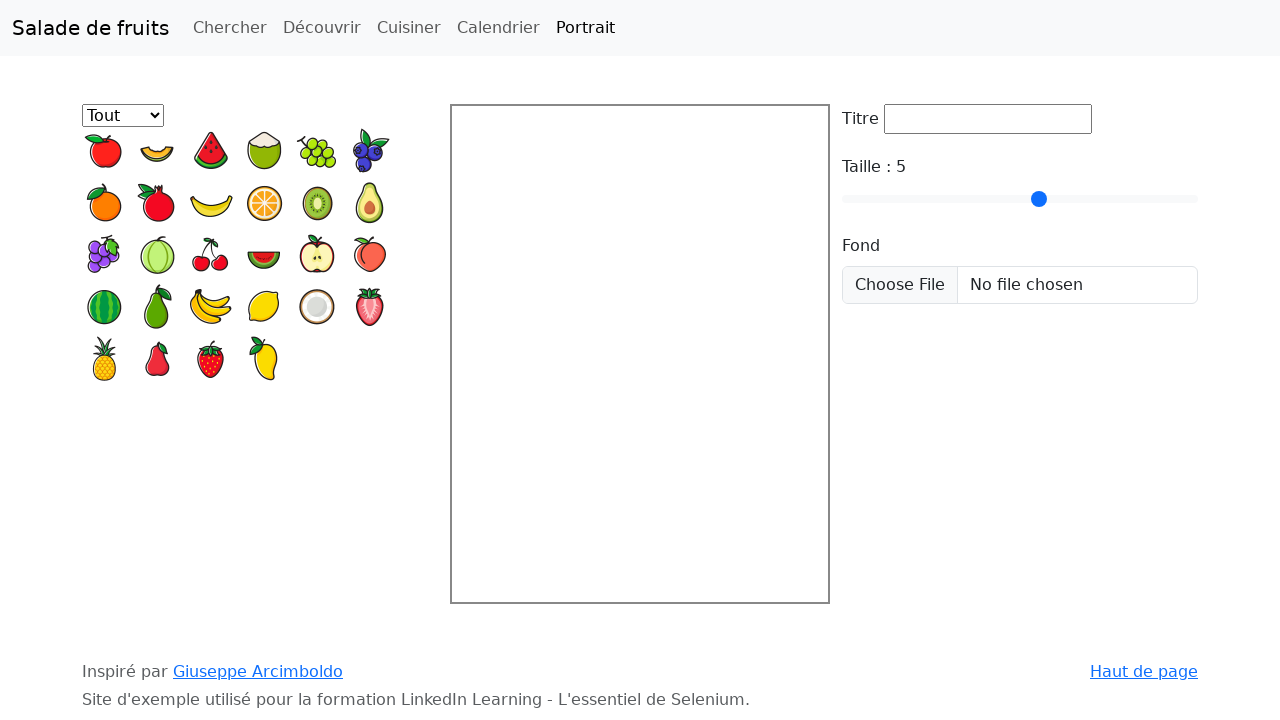

Clicked on the taille (size) input field at (1020, 199) on #taille
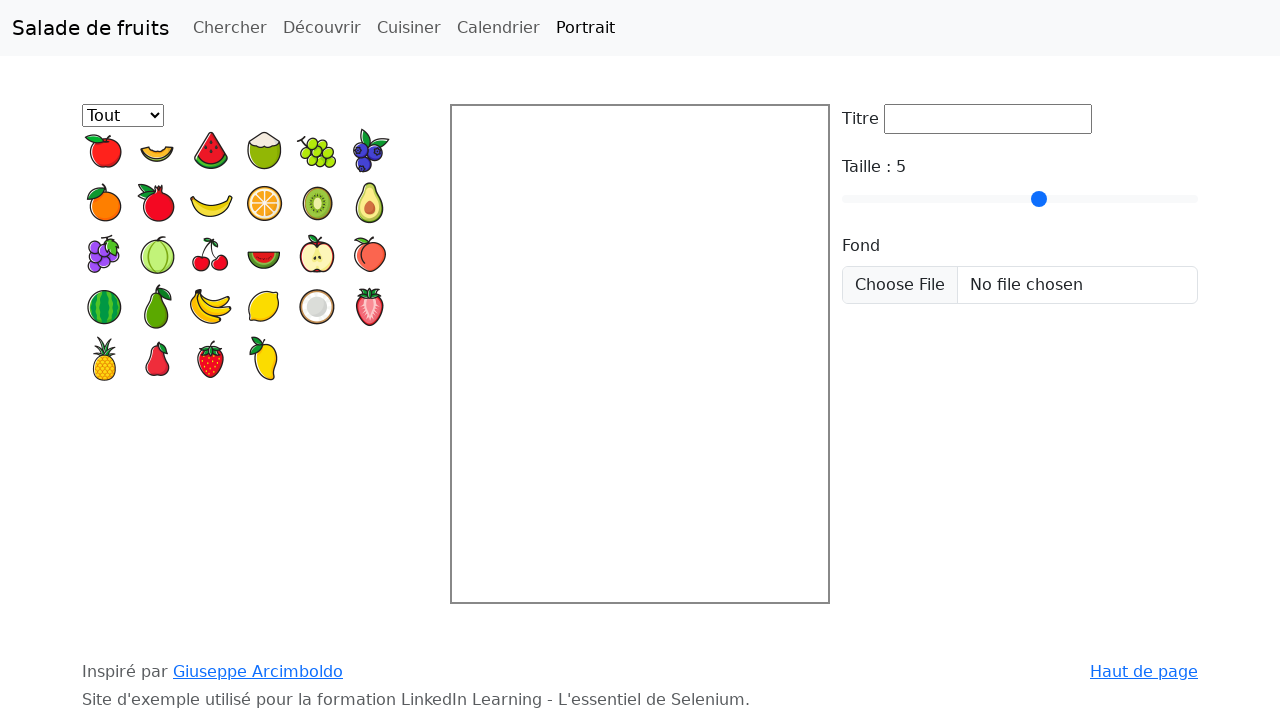

Pressed right arrow key first time to increase size value
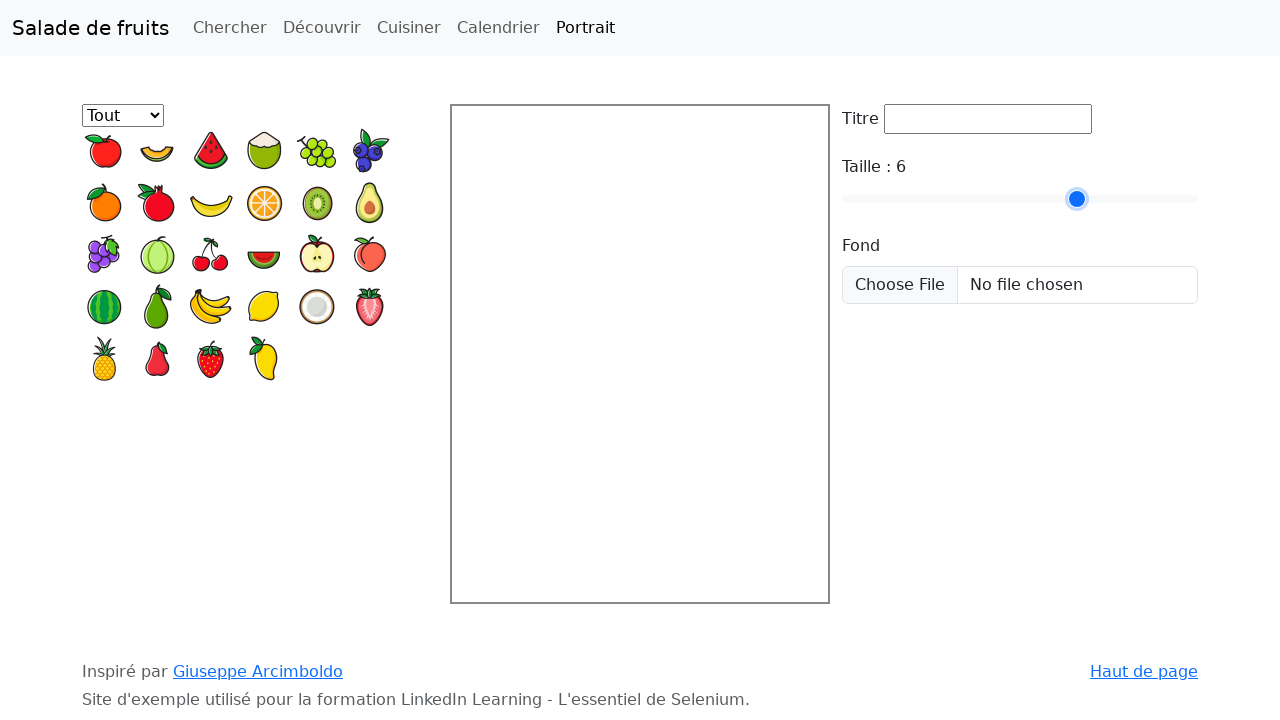

Pressed right arrow key second time to increase size value
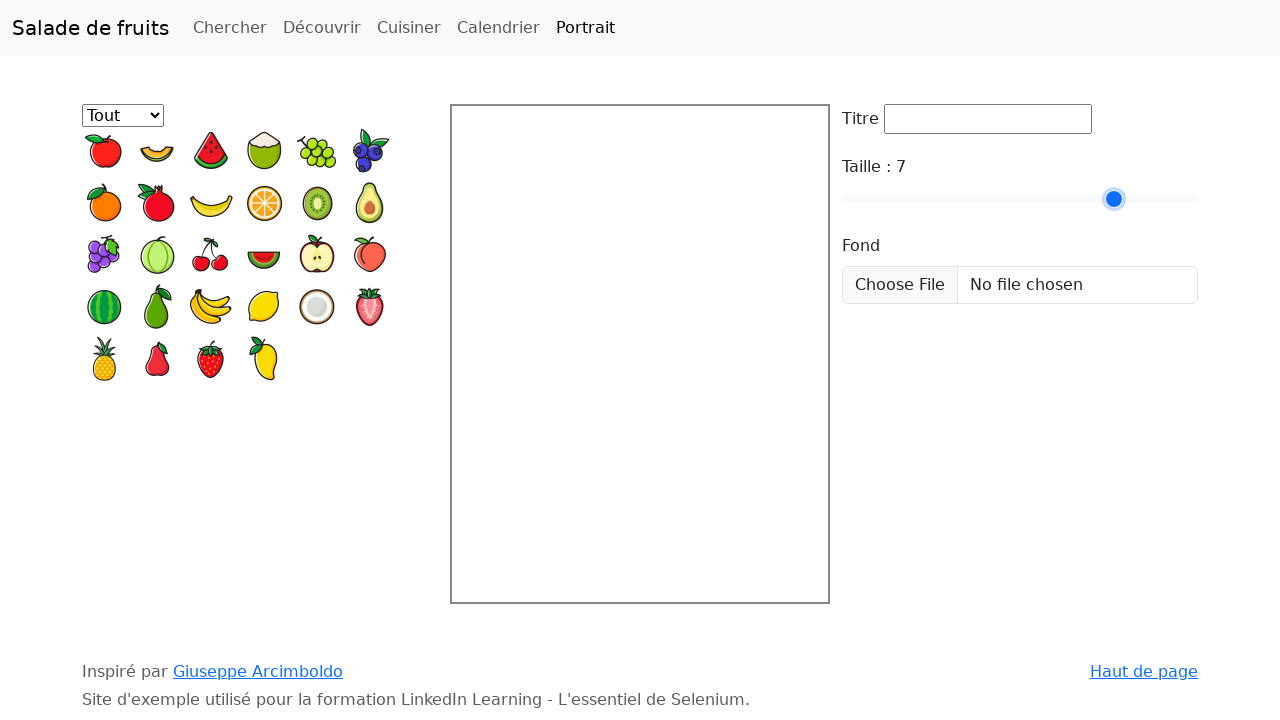

Pressed right arrow key third time to increase size value to 8
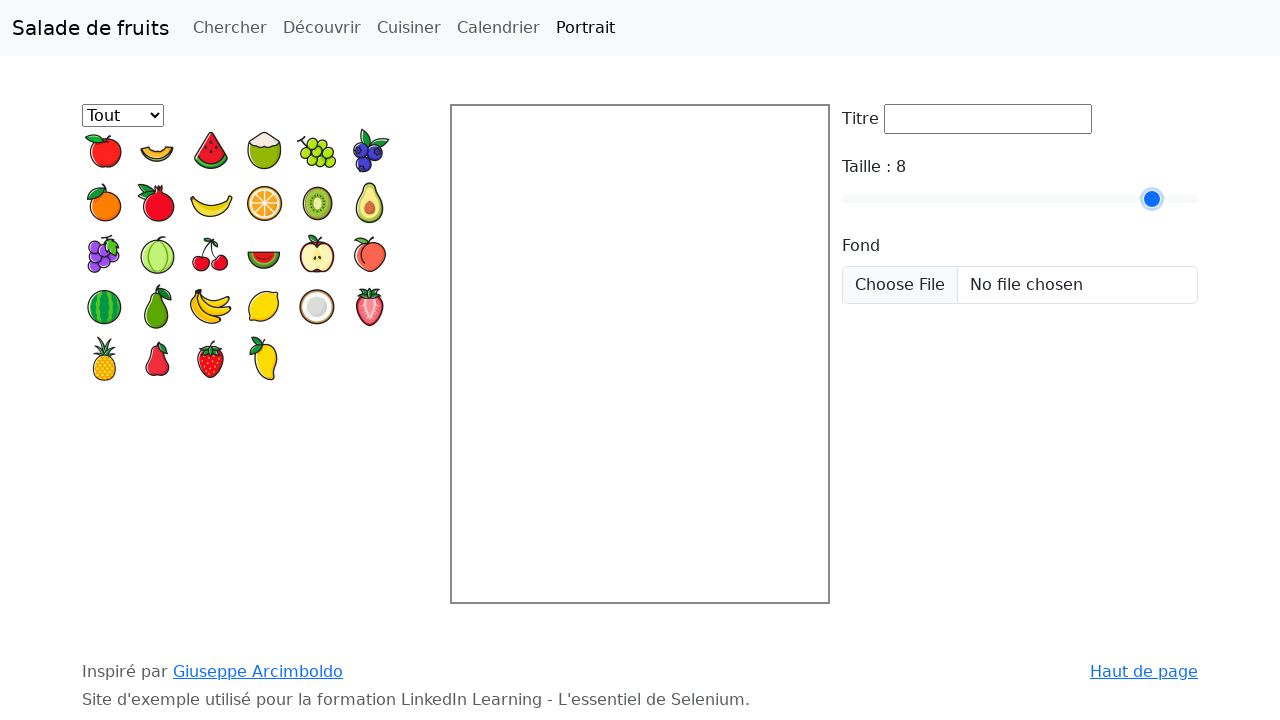

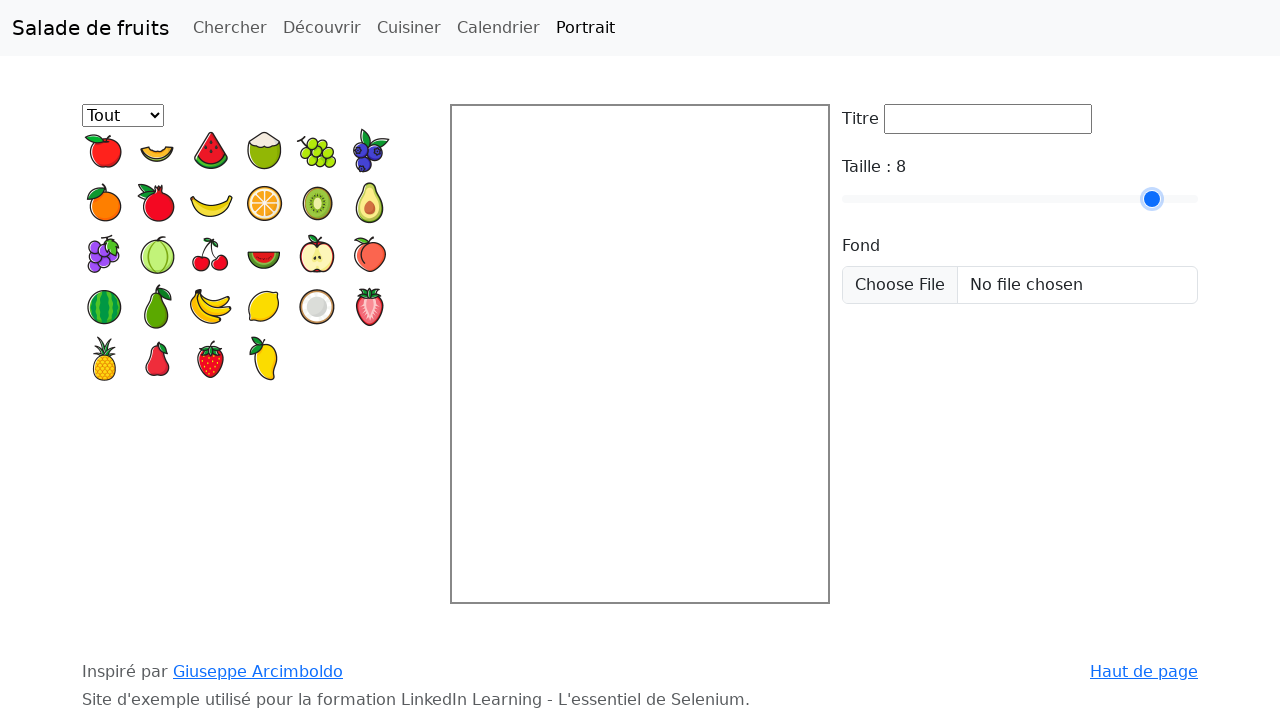